Tests dismissing a JavaScript confirm dialog by clicking the second button and verifying the result message

Starting URL: https://testcenter.techproeducation.com/index.php?page=javascript-alerts

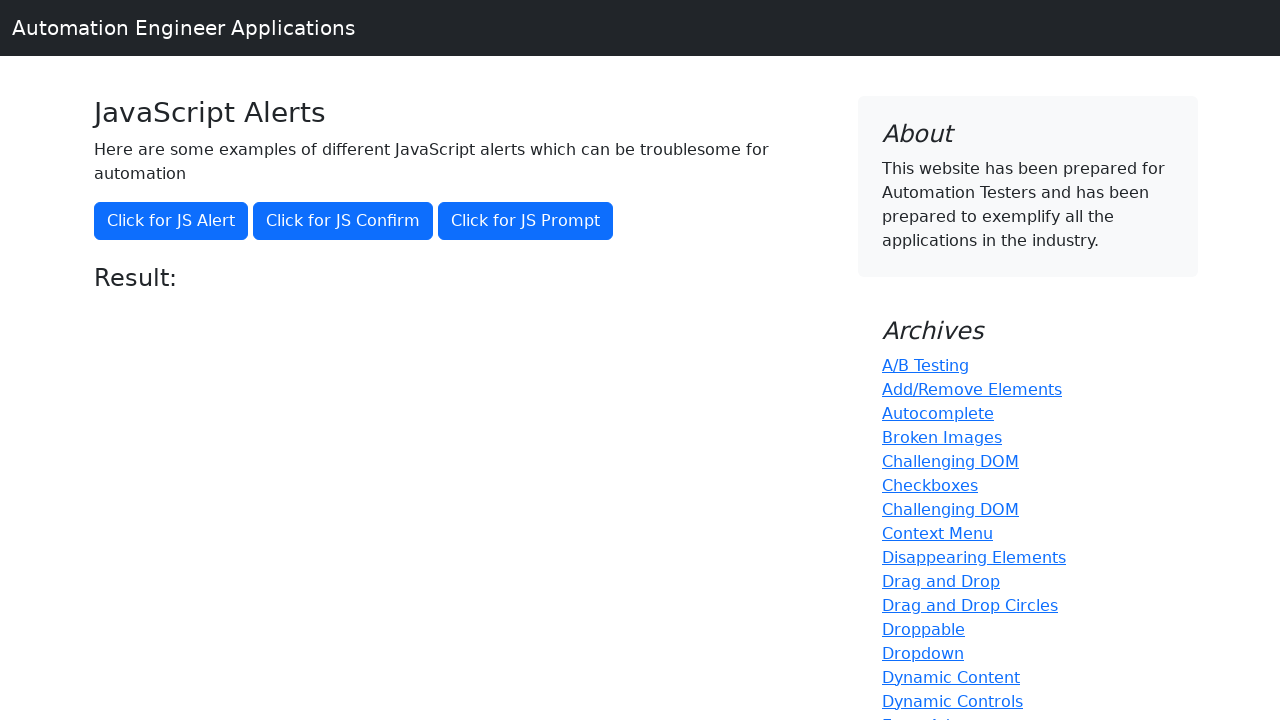

Clicked the second button to trigger confirm dialog at (343, 221) on (//button)[2]
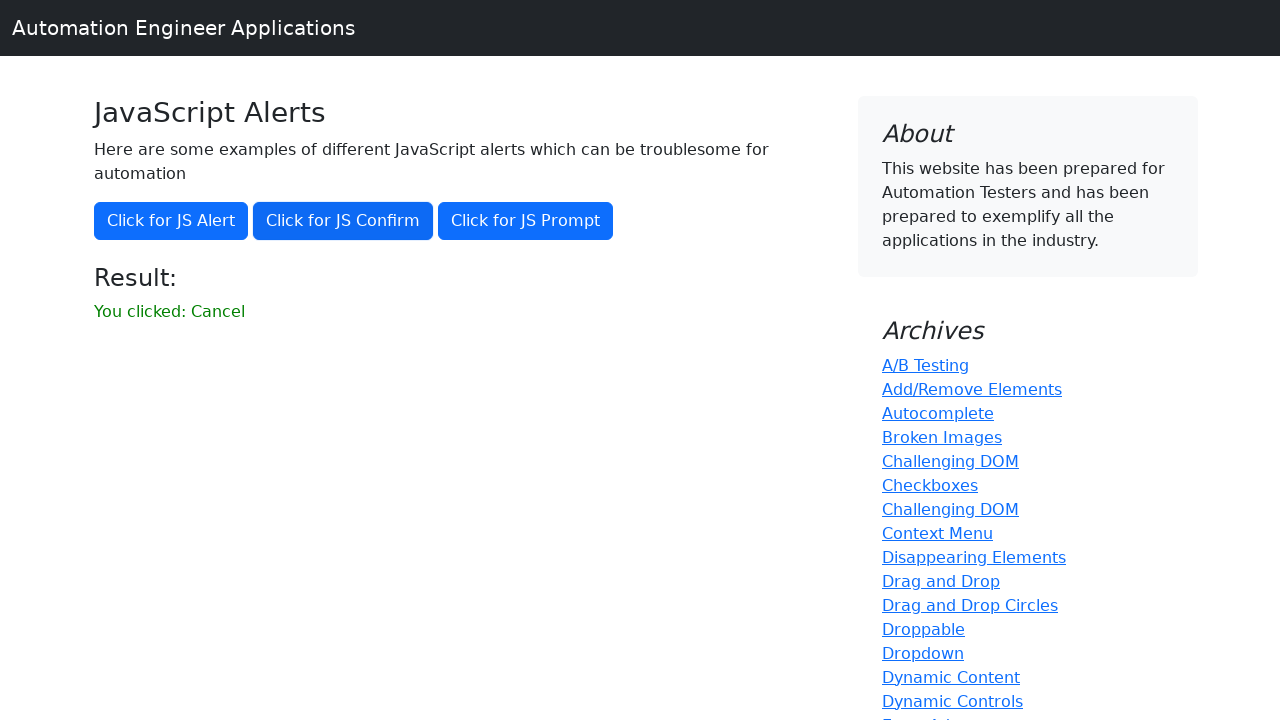

Set up dialog handler to dismiss the confirm dialog
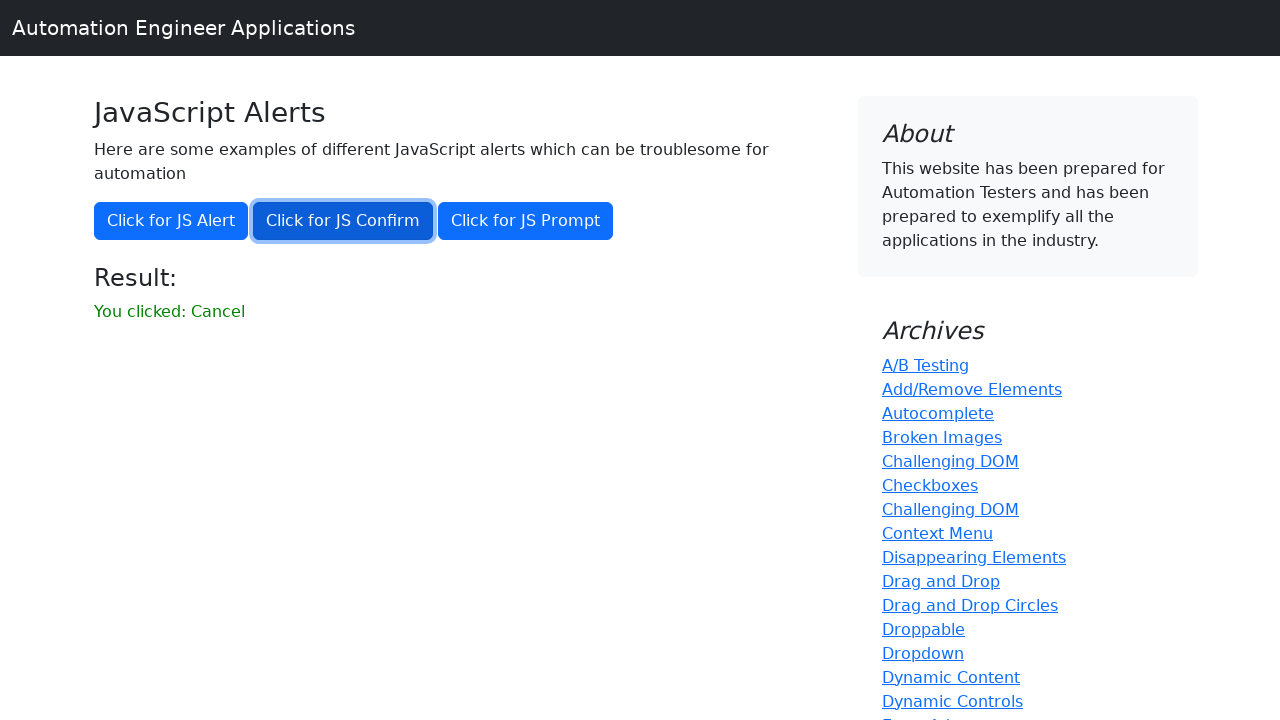

Located the result message element
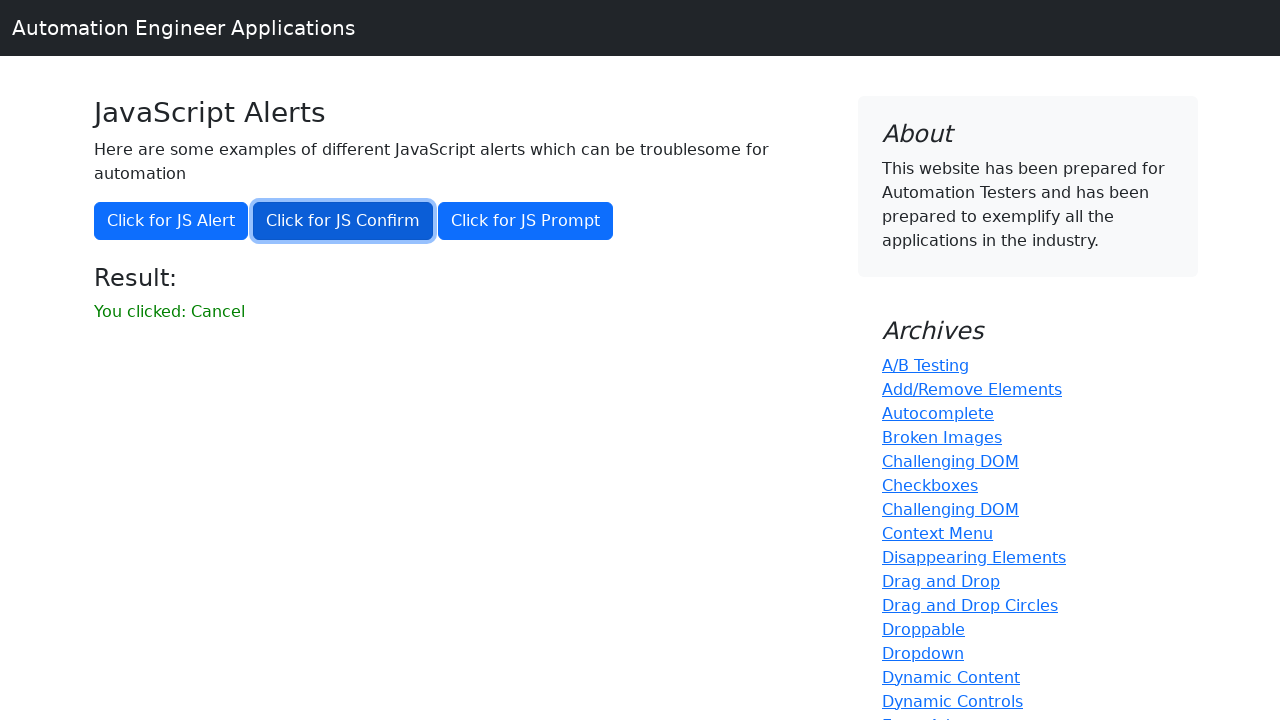

Verified that result message does not contain 'successfuly'
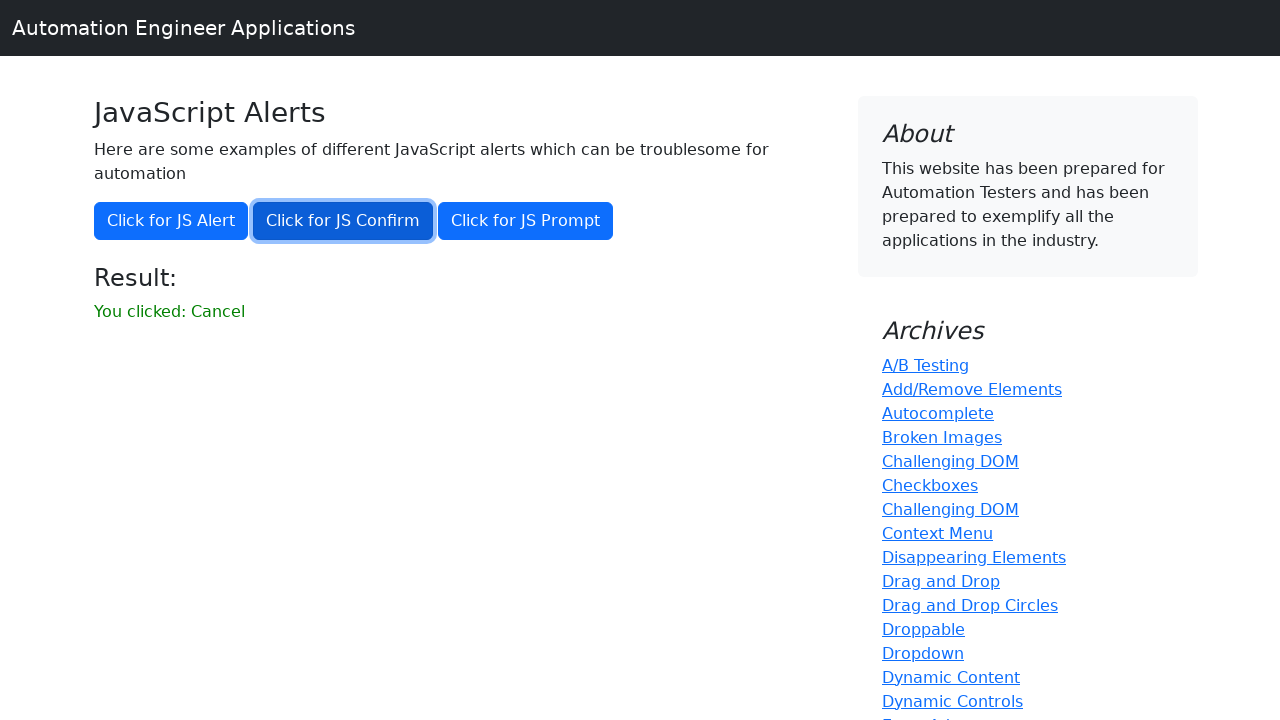

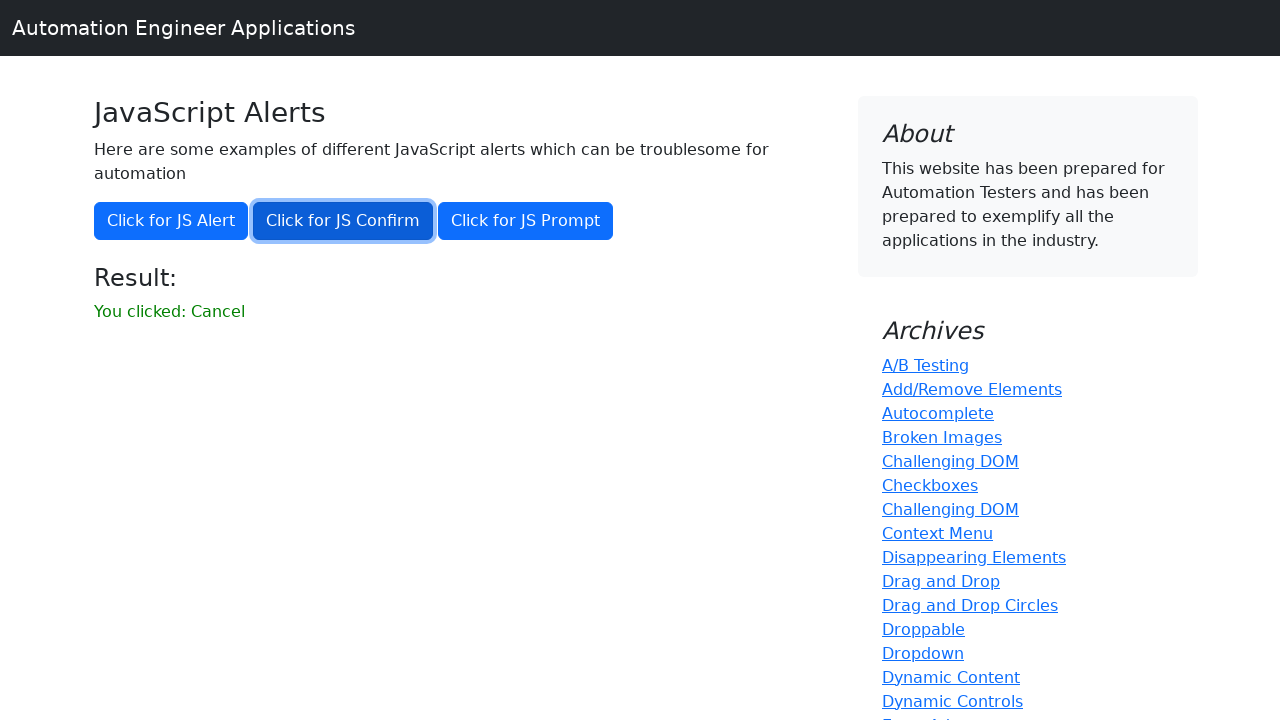